Opens the WCHT (Wrekin Housing Trust) website, maximizes the browser window, and retrieves the page title

Starting URL: https://www.wcht.org.uk/

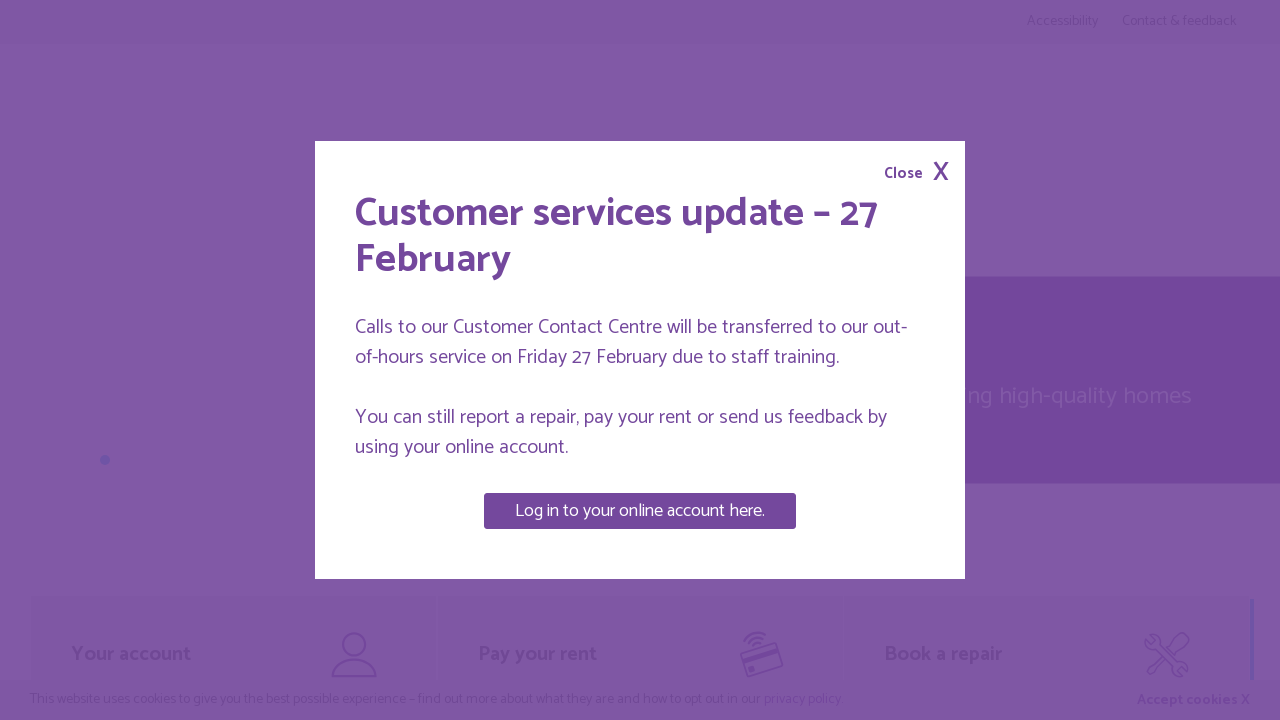

Set viewport size to 1920x1080 to maximize browser window
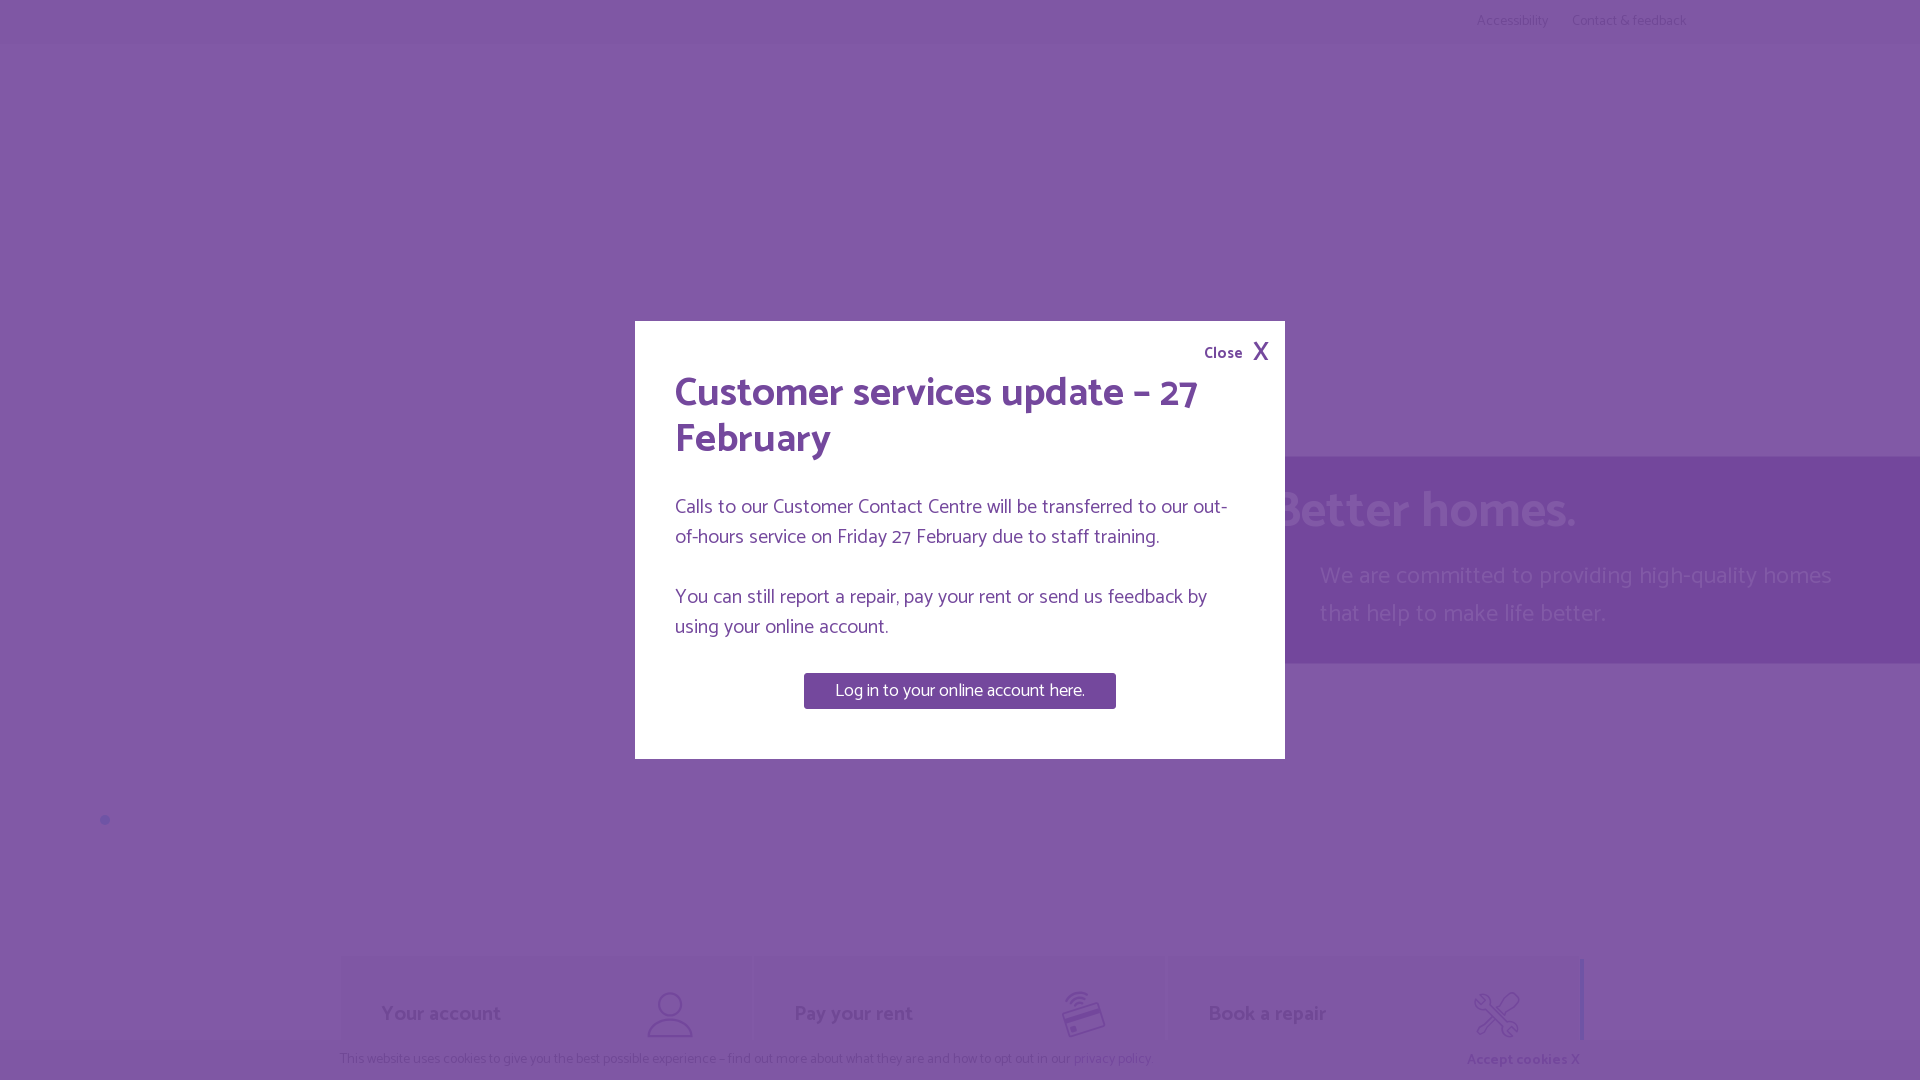

Waited for page to reach domcontentloaded state
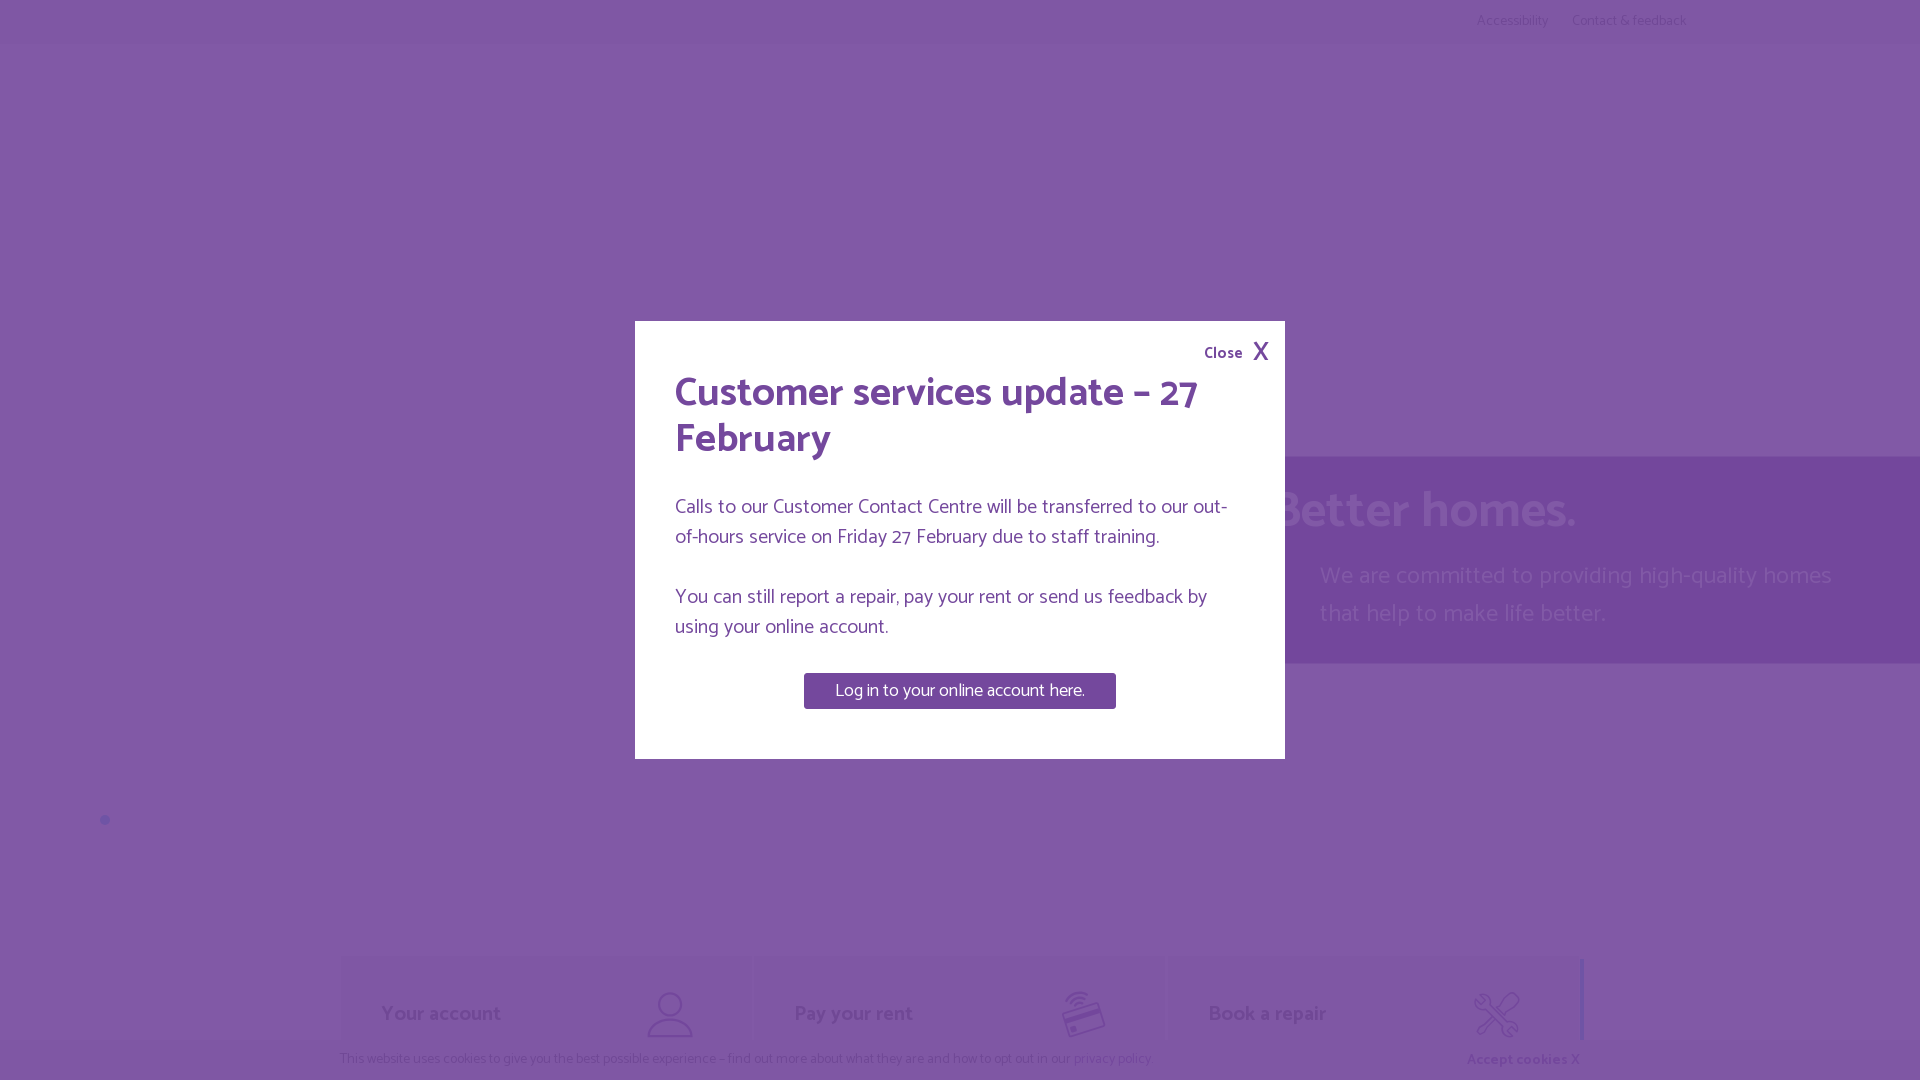

Retrieved page title: Watford Community Housing homepage | Watford Community Housing
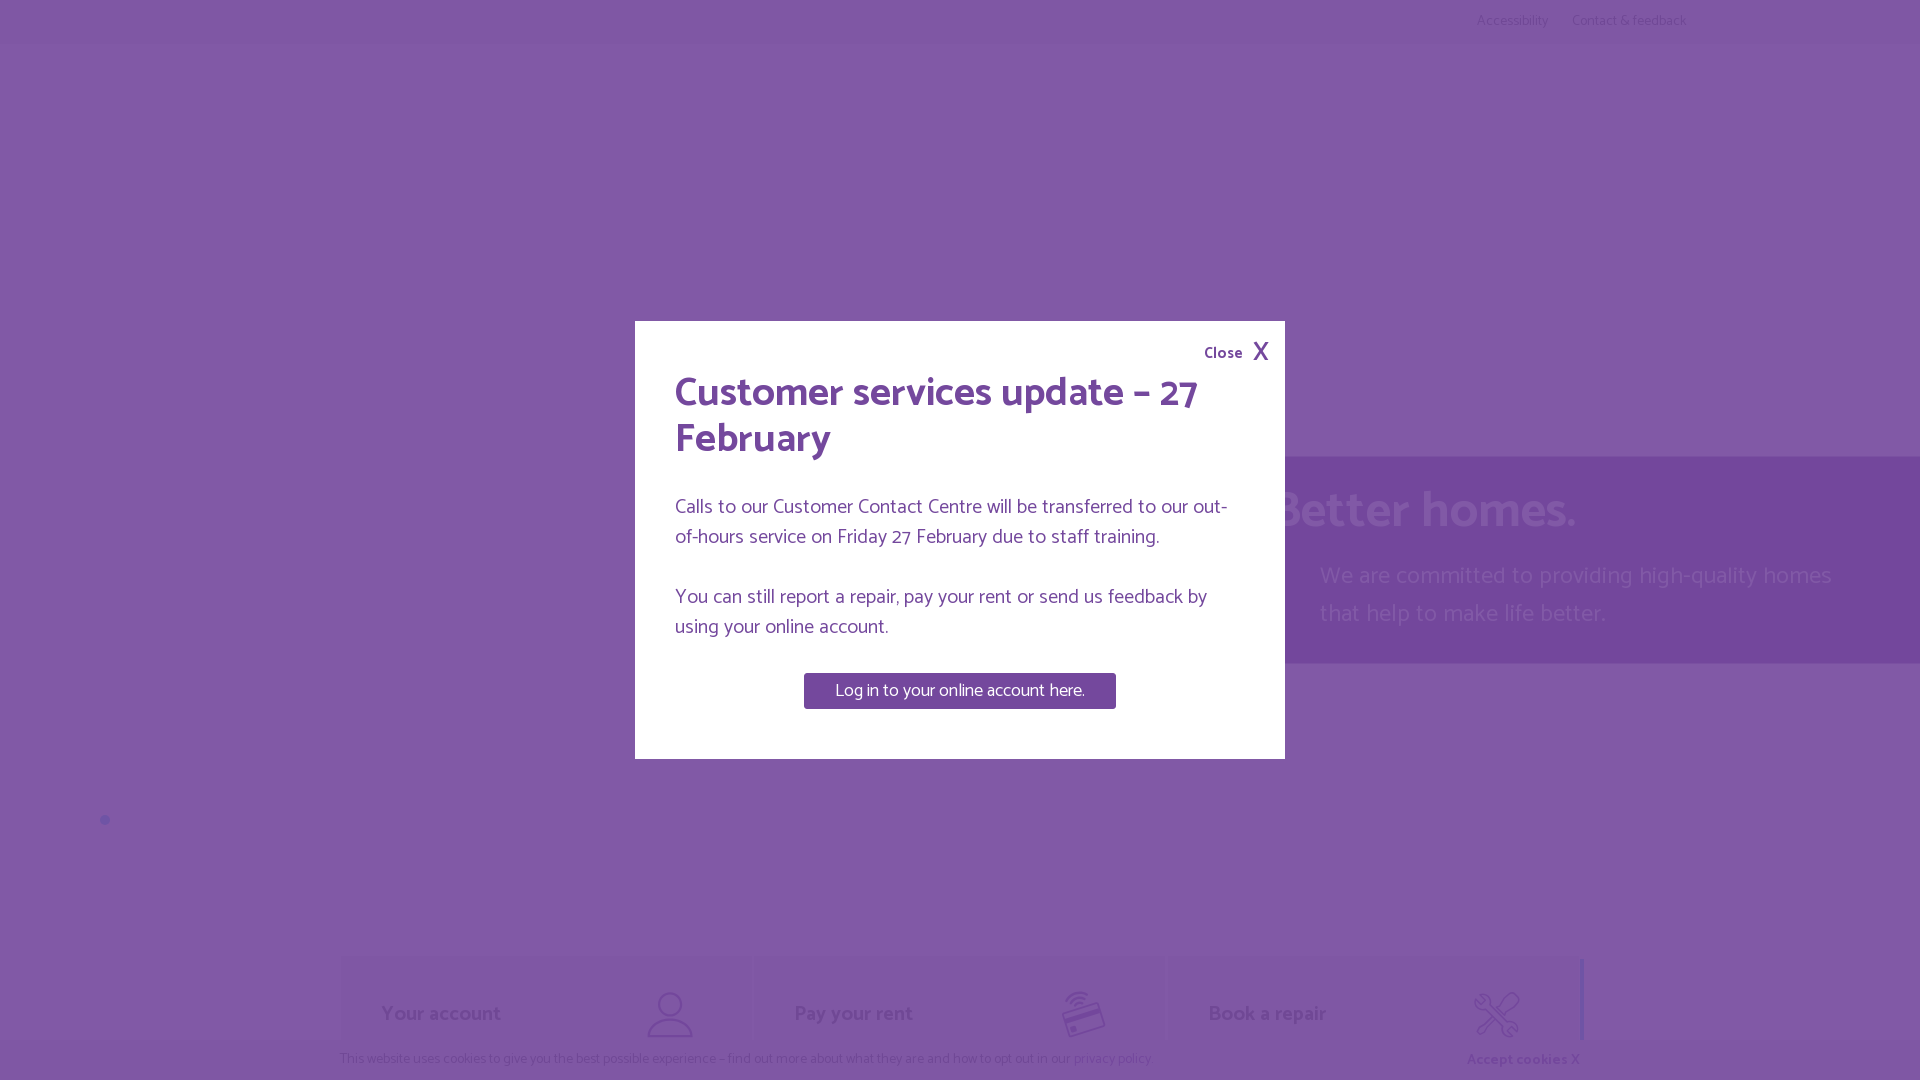

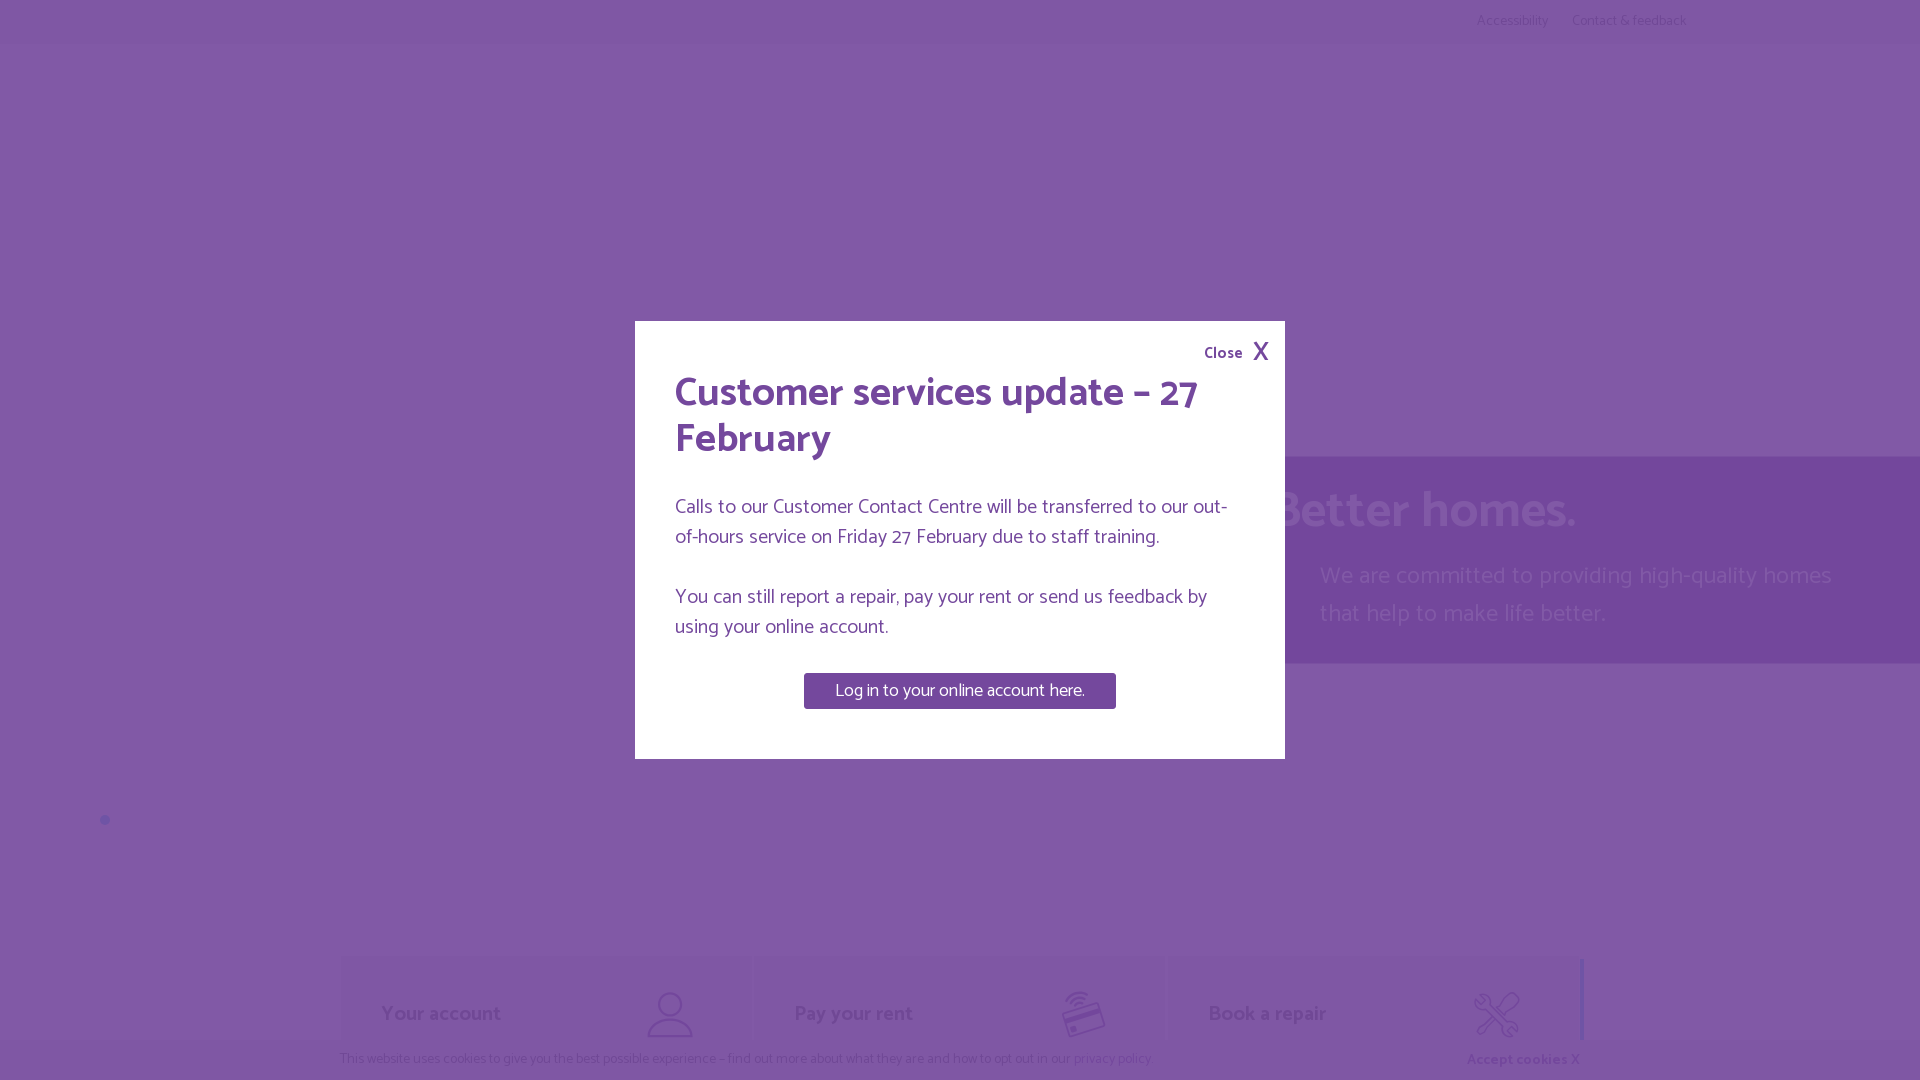